Tests drag and drop functionality by dragging column A to column B on a test page designed for practicing drag and drop interactions.

Starting URL: https://the-internet.herokuapp.com/drag_and_drop

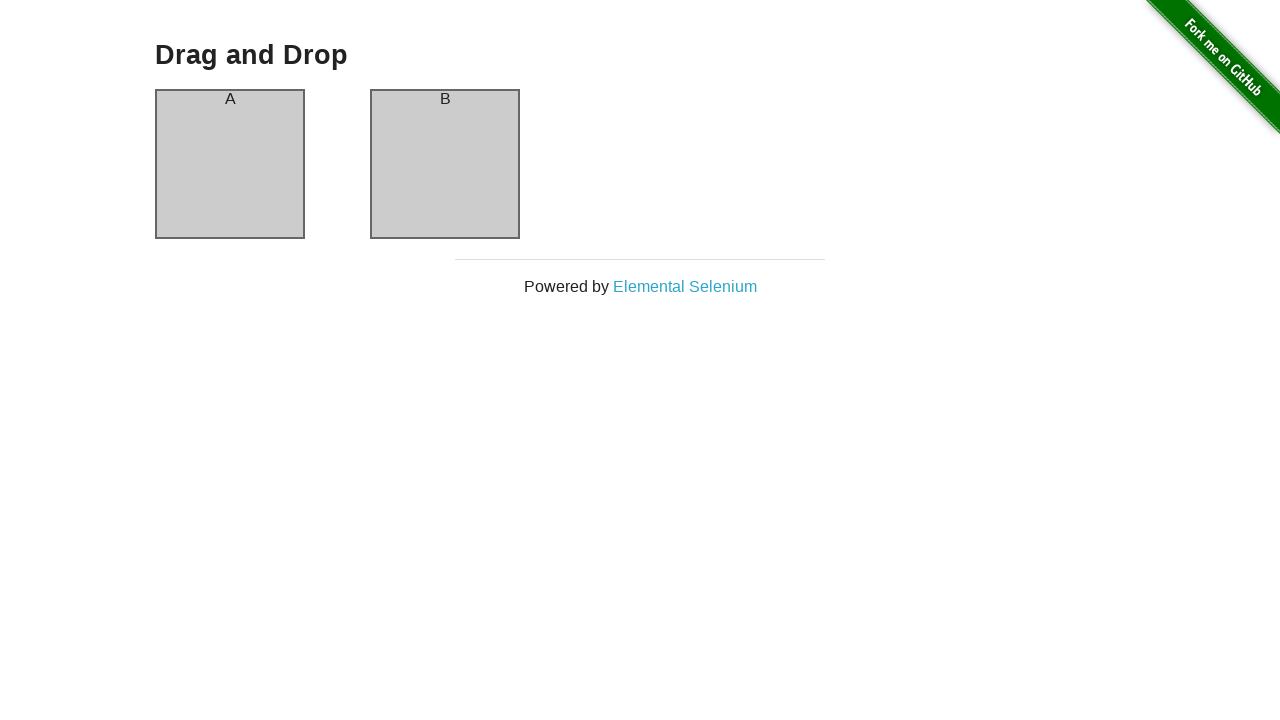

Navigated to drag and drop test page
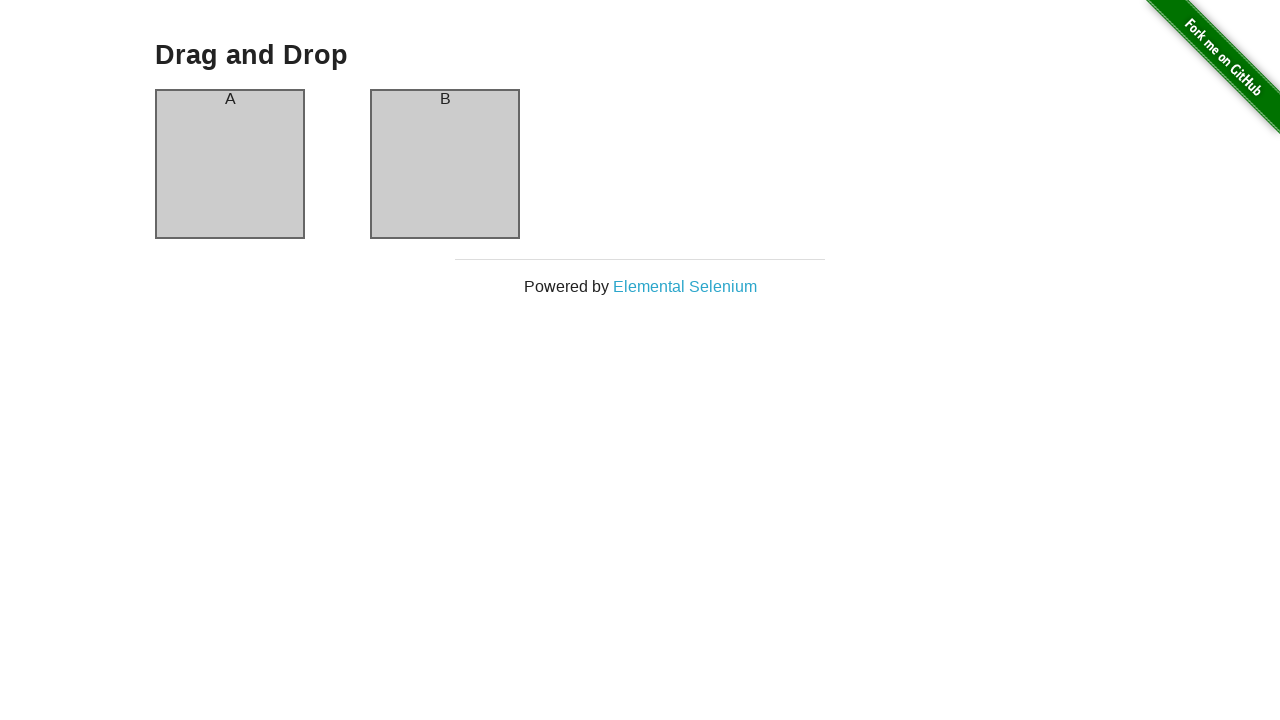

Located column A element
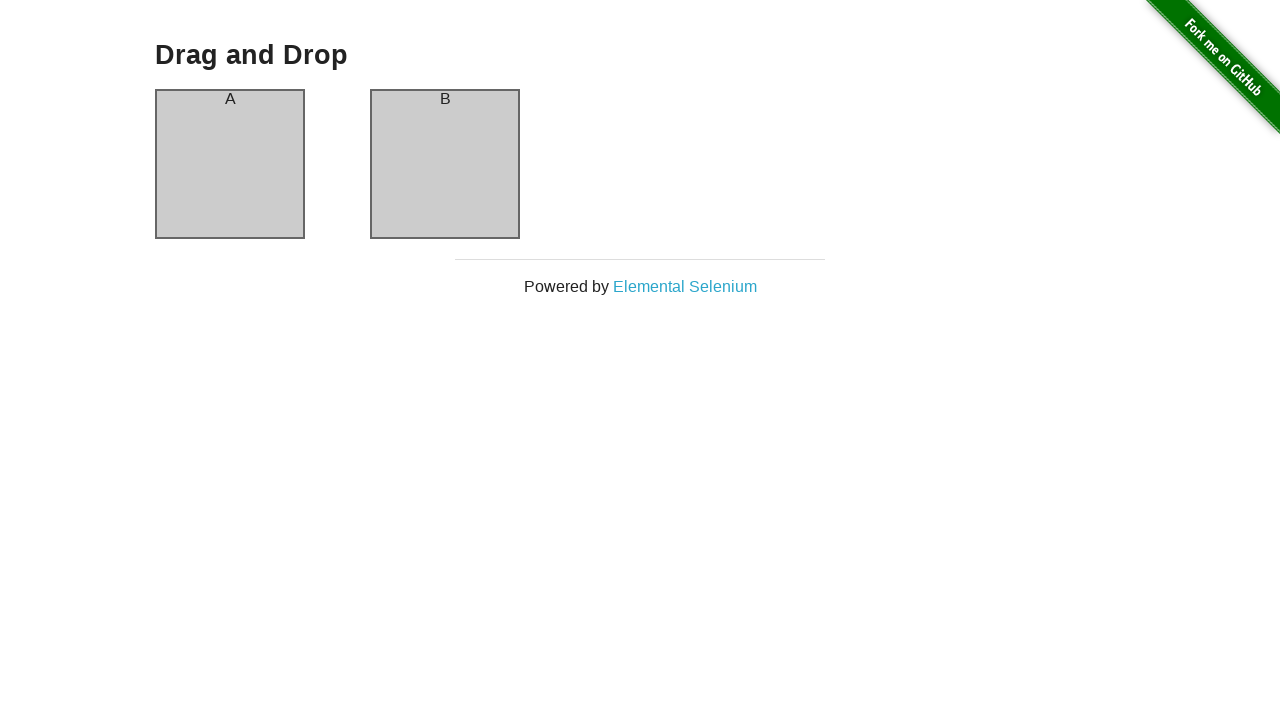

Located column B element
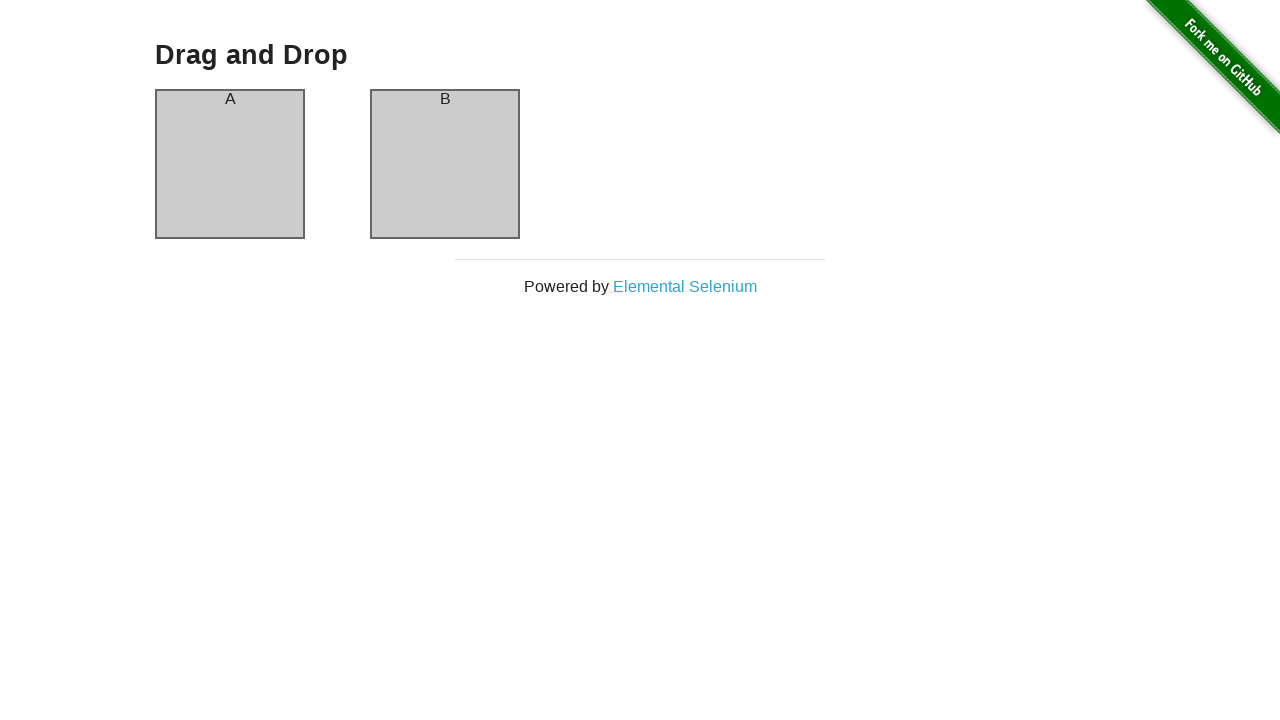

Dragged column A to column B at (445, 164)
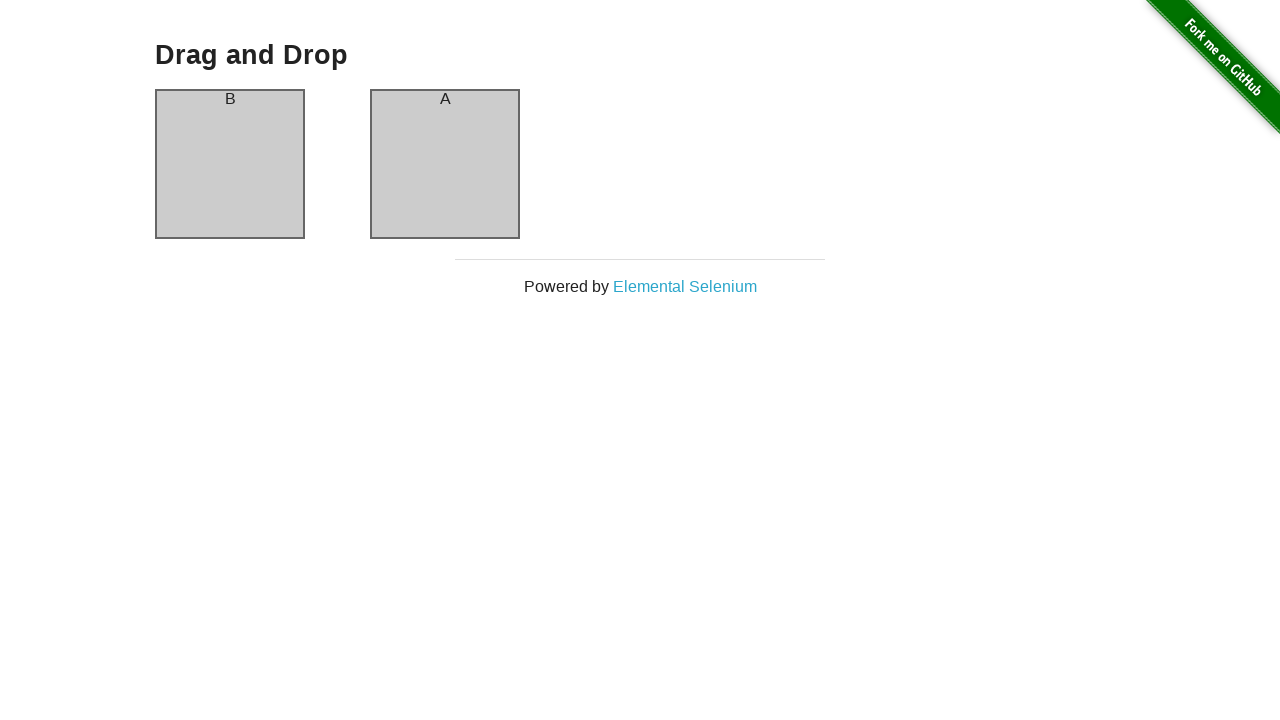

Verified column A is visible after drag and drop operation
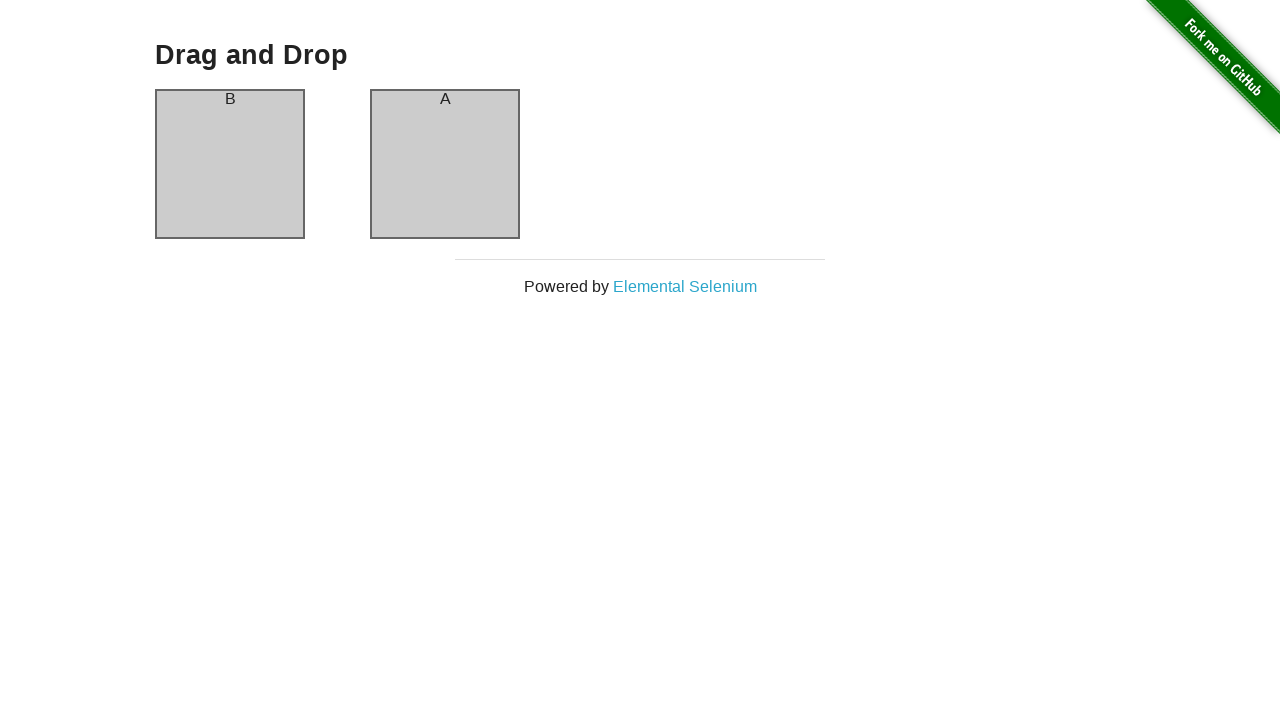

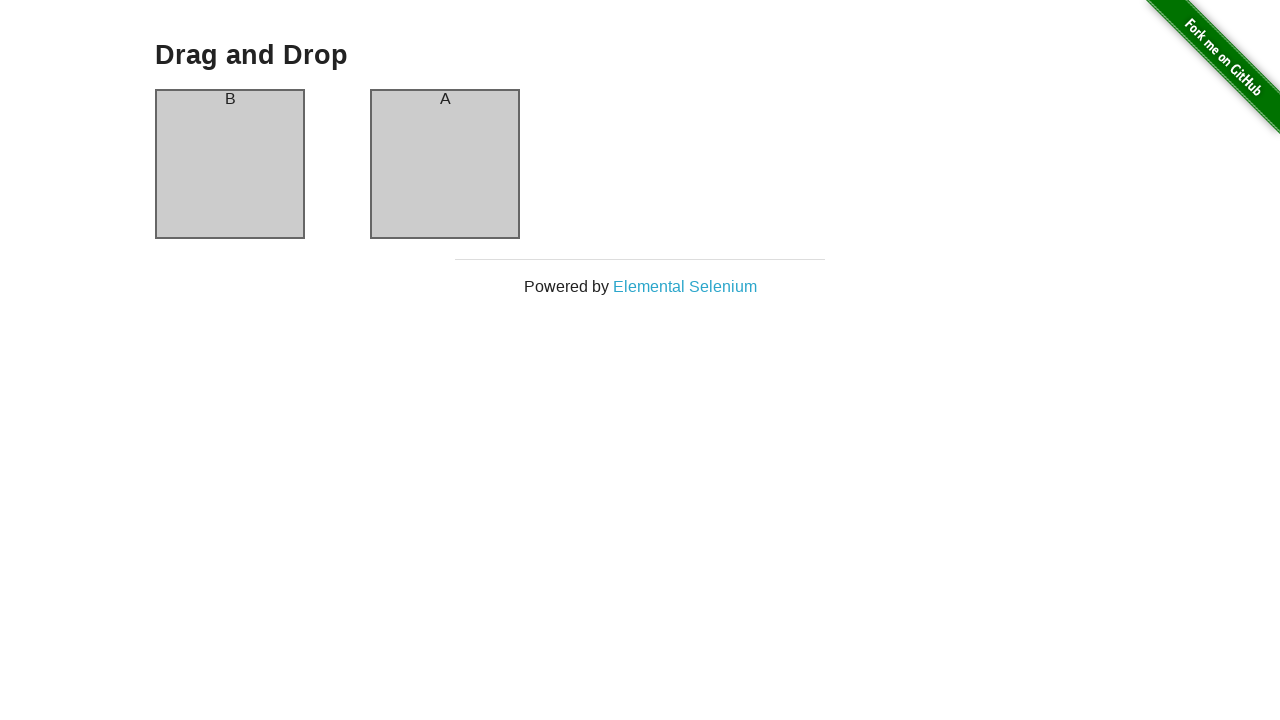